Tests a math quiz page by reading two displayed numbers, calculating their sum, selecting the correct answer from a dropdown menu, and submitting the form.

Starting URL: http://suninjuly.github.io/selects2.html

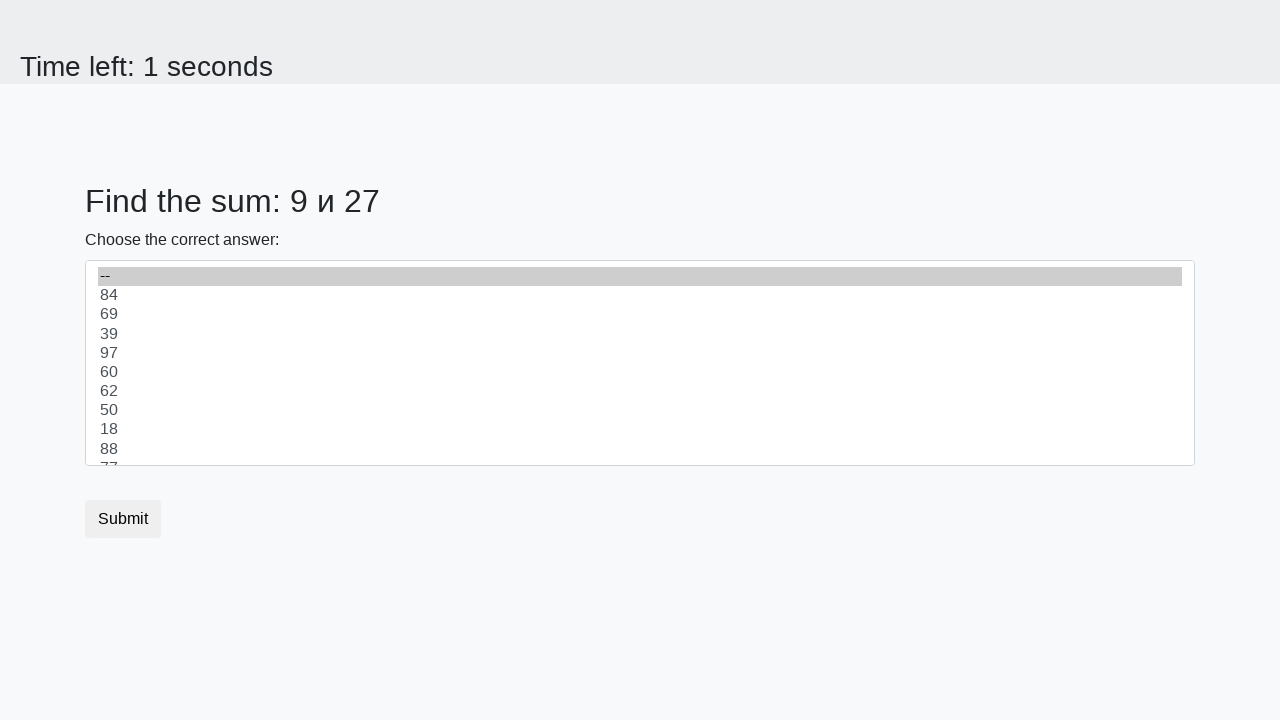

Retrieved first number from #num1 element
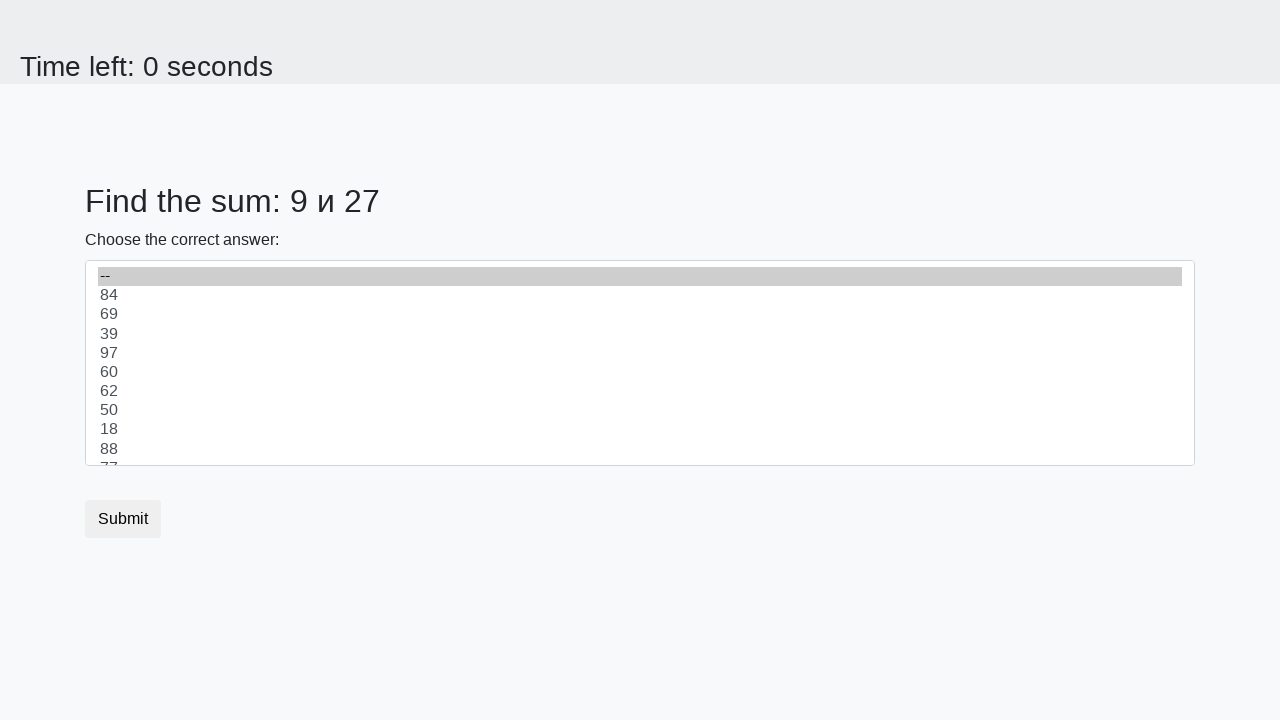

Retrieved second number from #num2 element
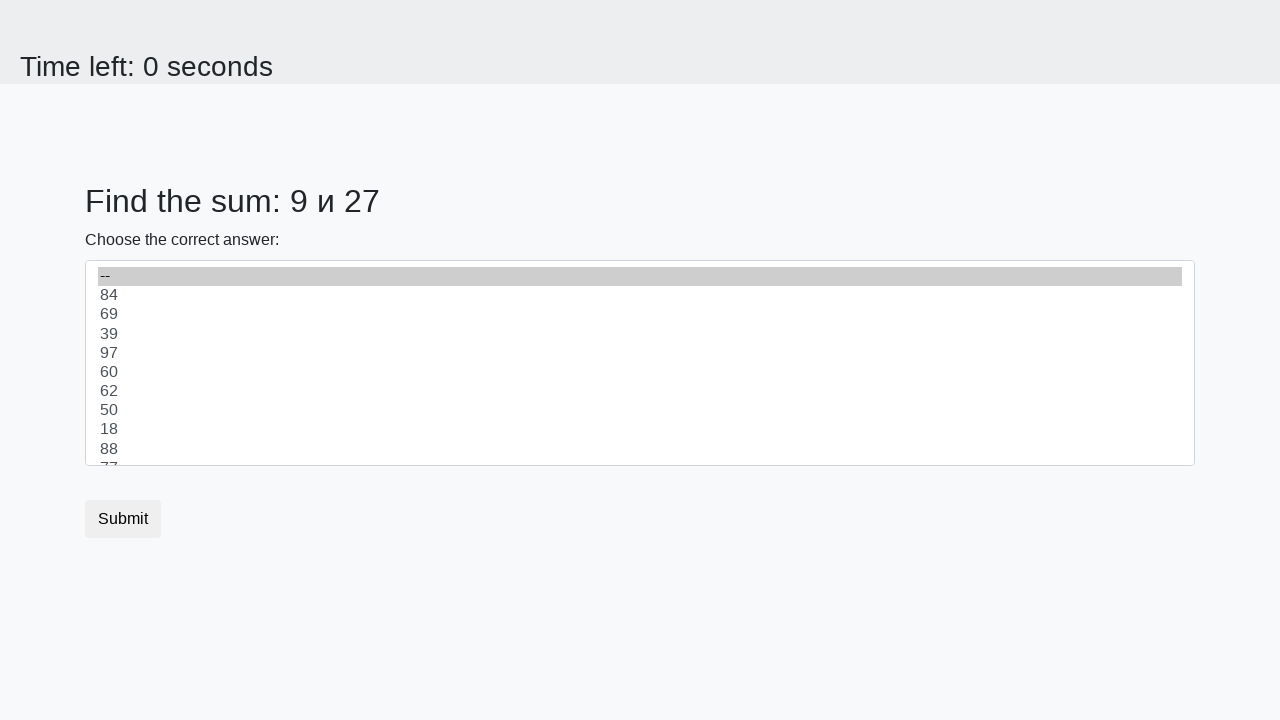

Calculated sum: 9 + 27 = 36
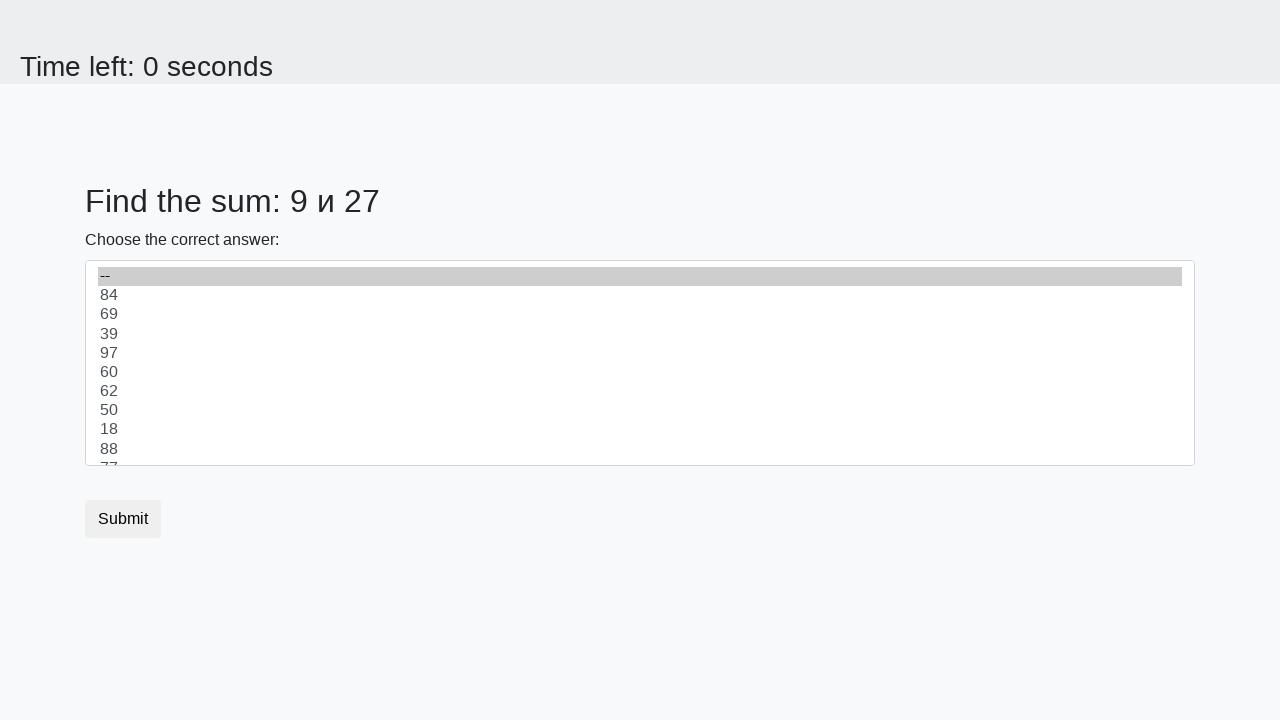

Selected '36' from dropdown menu on select
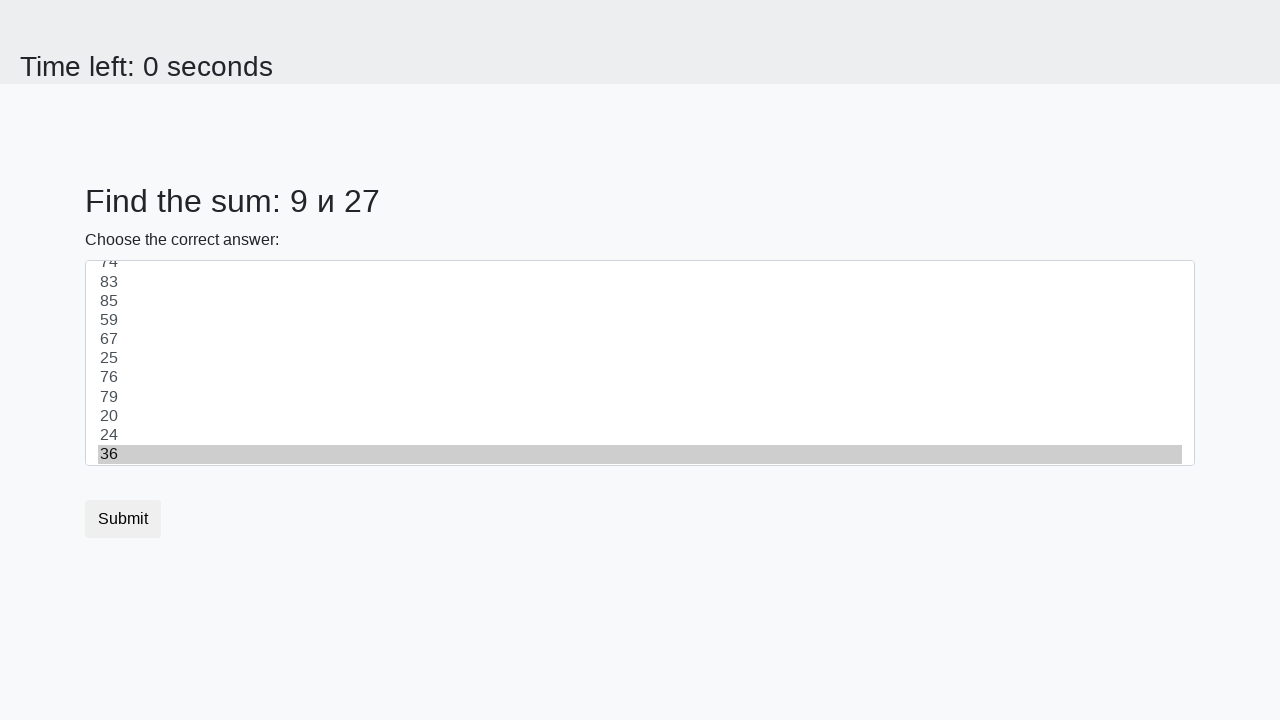

Clicked the submit button at (123, 519) on .btn
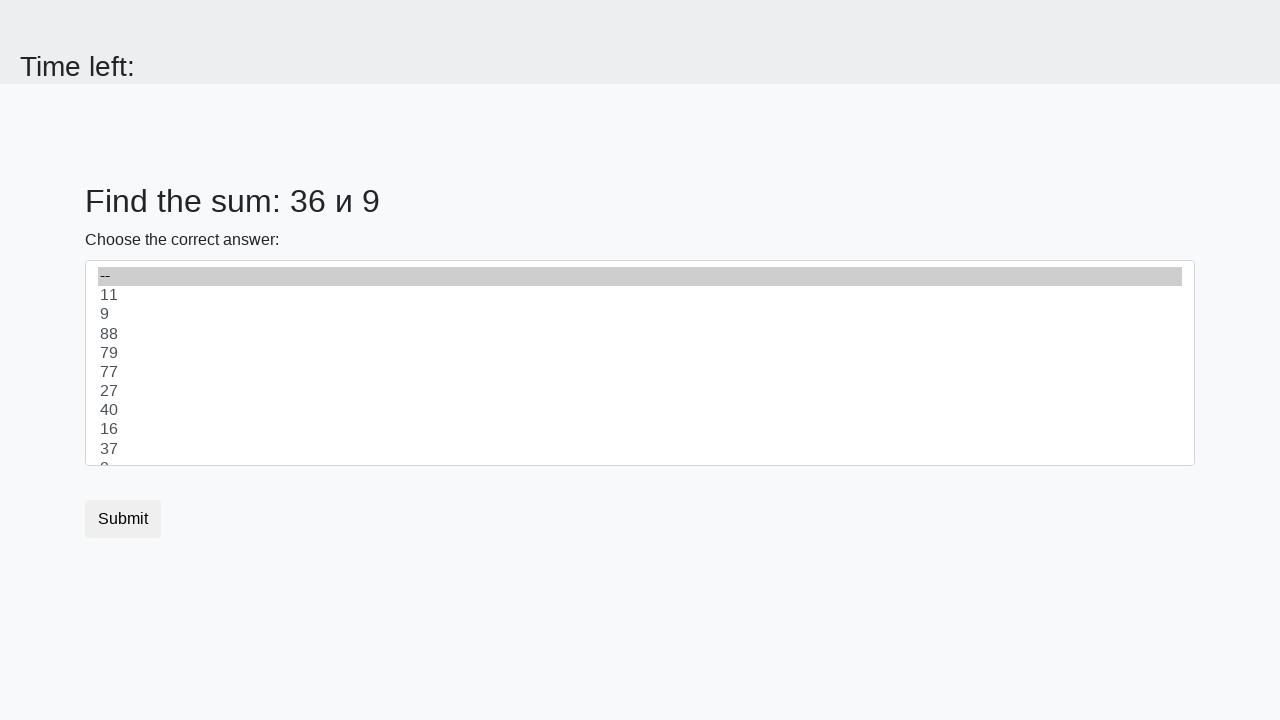

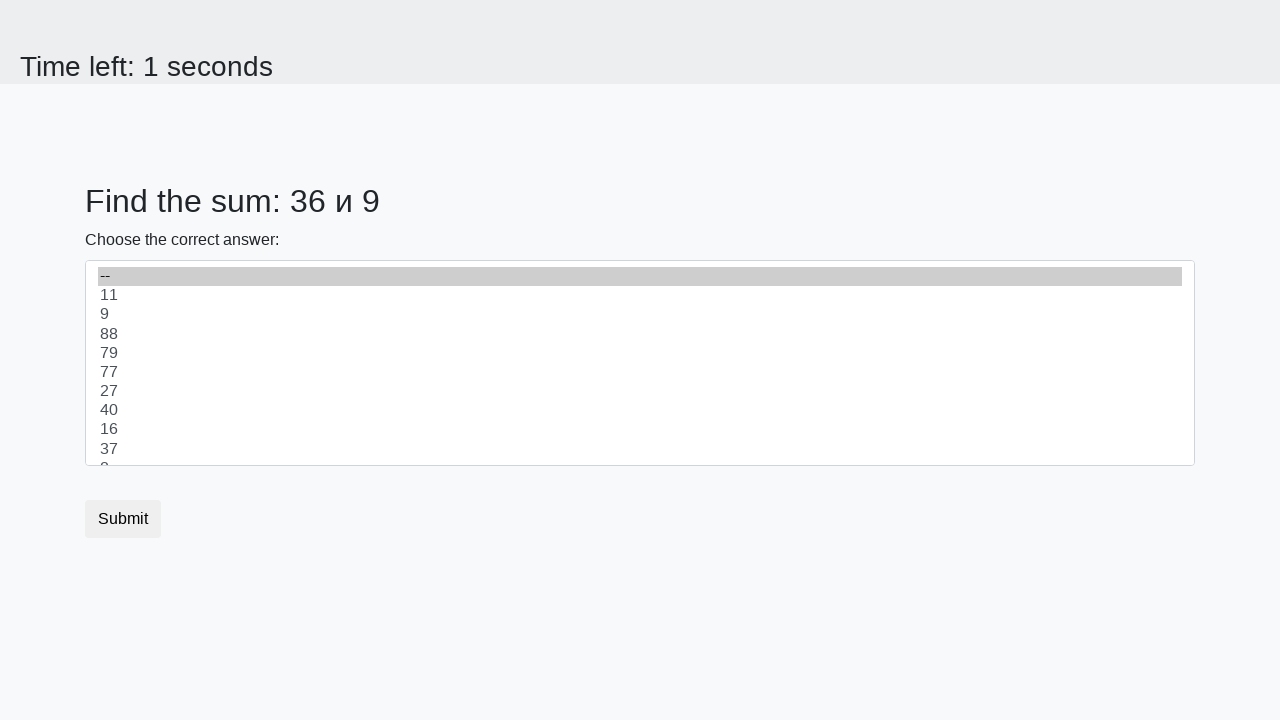